Tests JavaScript confirm dialog dismissal by clicking a button that triggers a confirm dialog, dismissing it (clicking Cancel), and verifying the result does not contain "successfuly"

Starting URL: https://testcenter.techproeducation.com/index.php?page=javascript-alerts

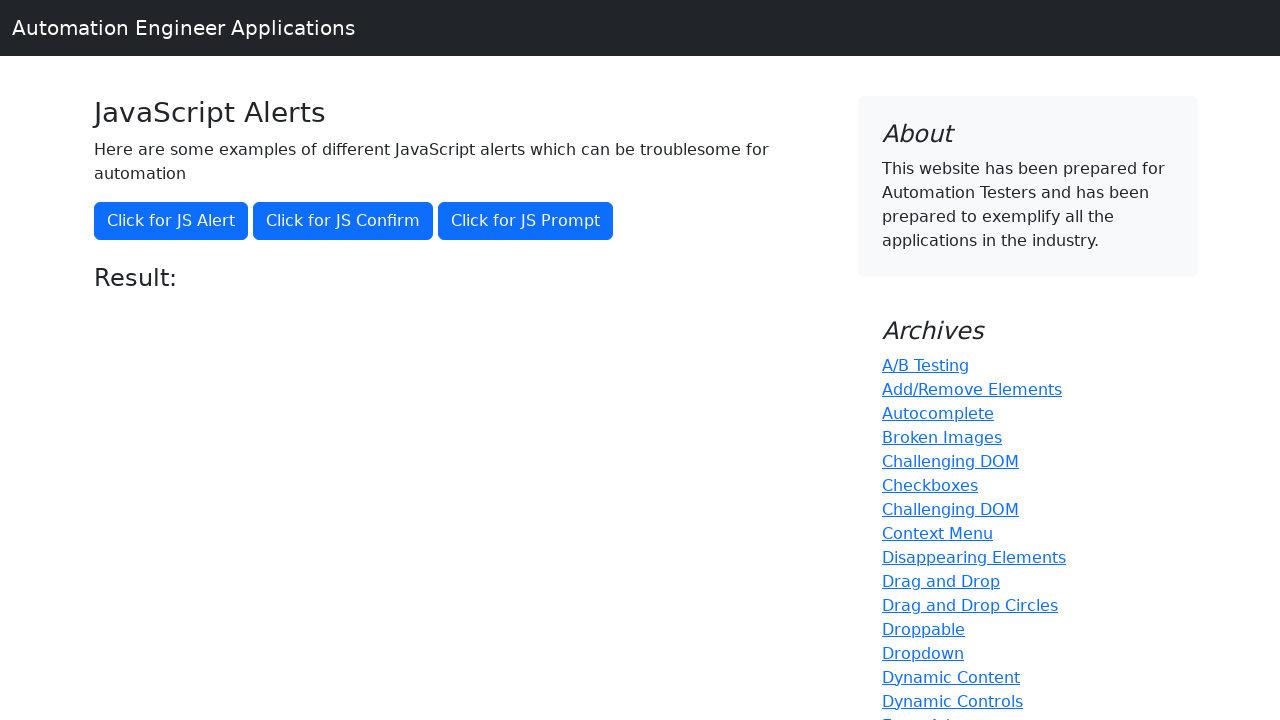

Set up dialog handler to dismiss confirm dialog by clicking Cancel
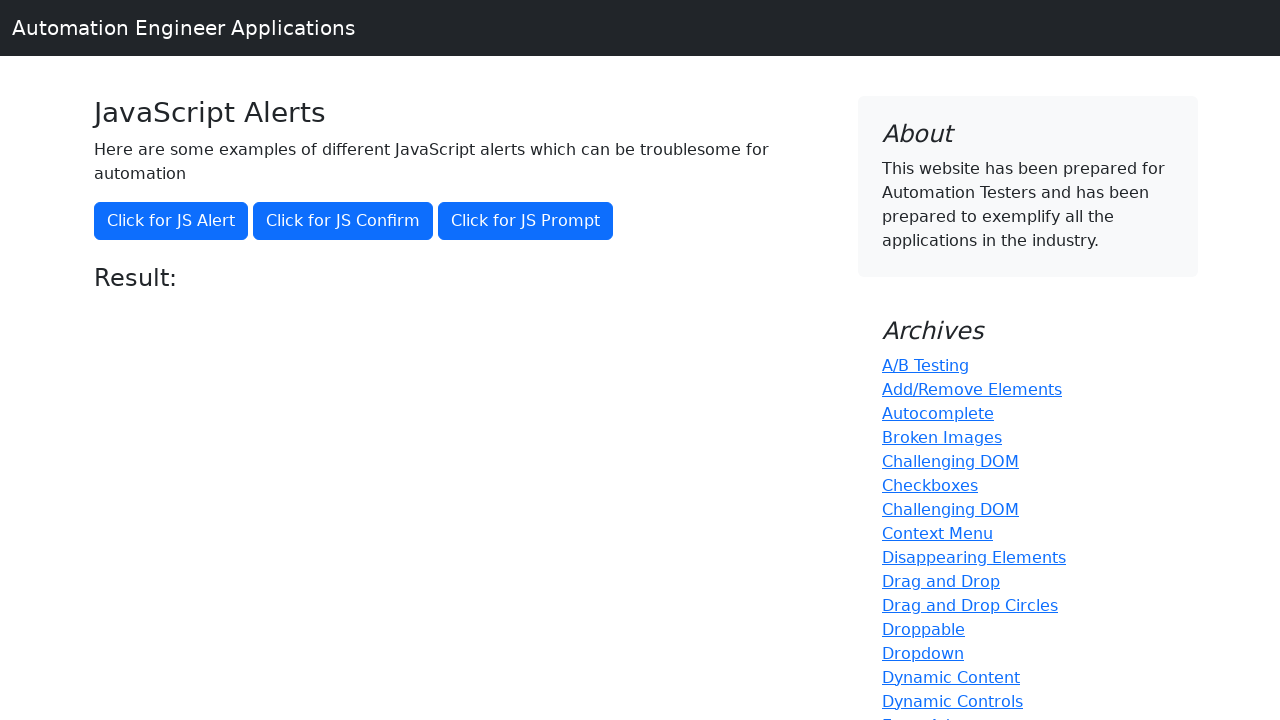

Clicked button to trigger JavaScript confirm dialog at (343, 221) on button[onclick='jsConfirm()']
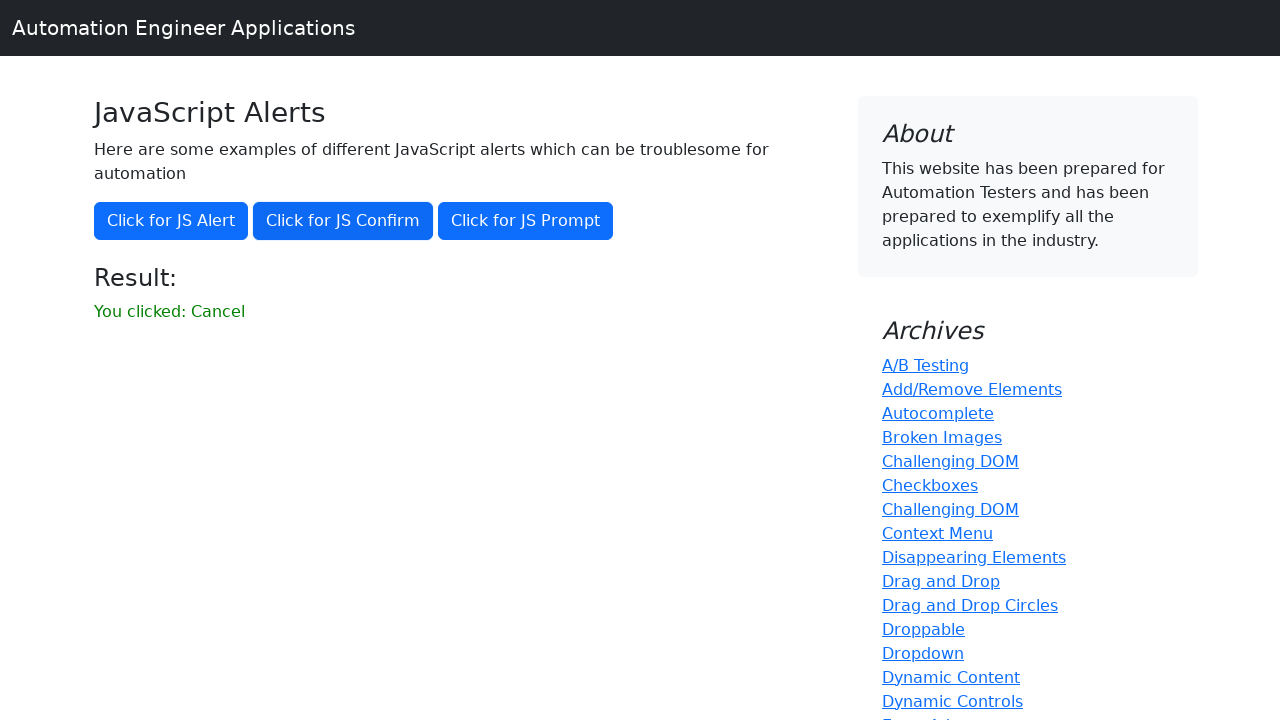

Waited for result element to load
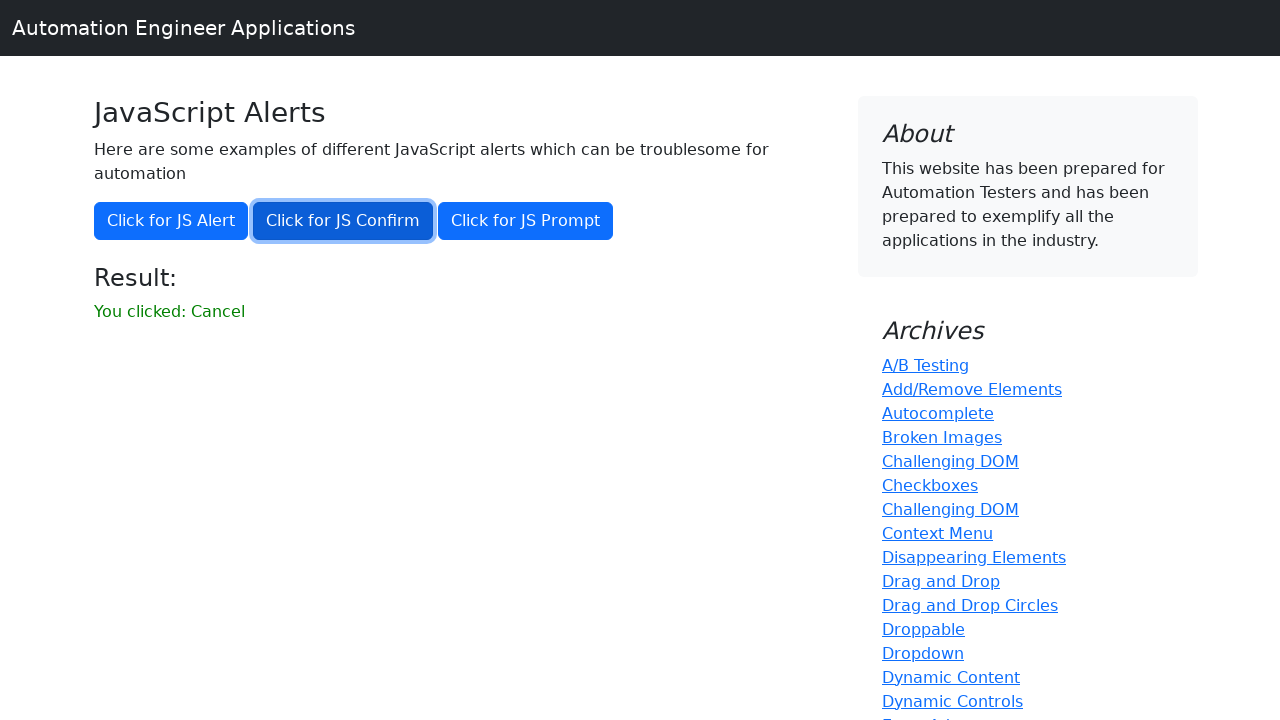

Retrieved result text: 'You clicked: Cancel'
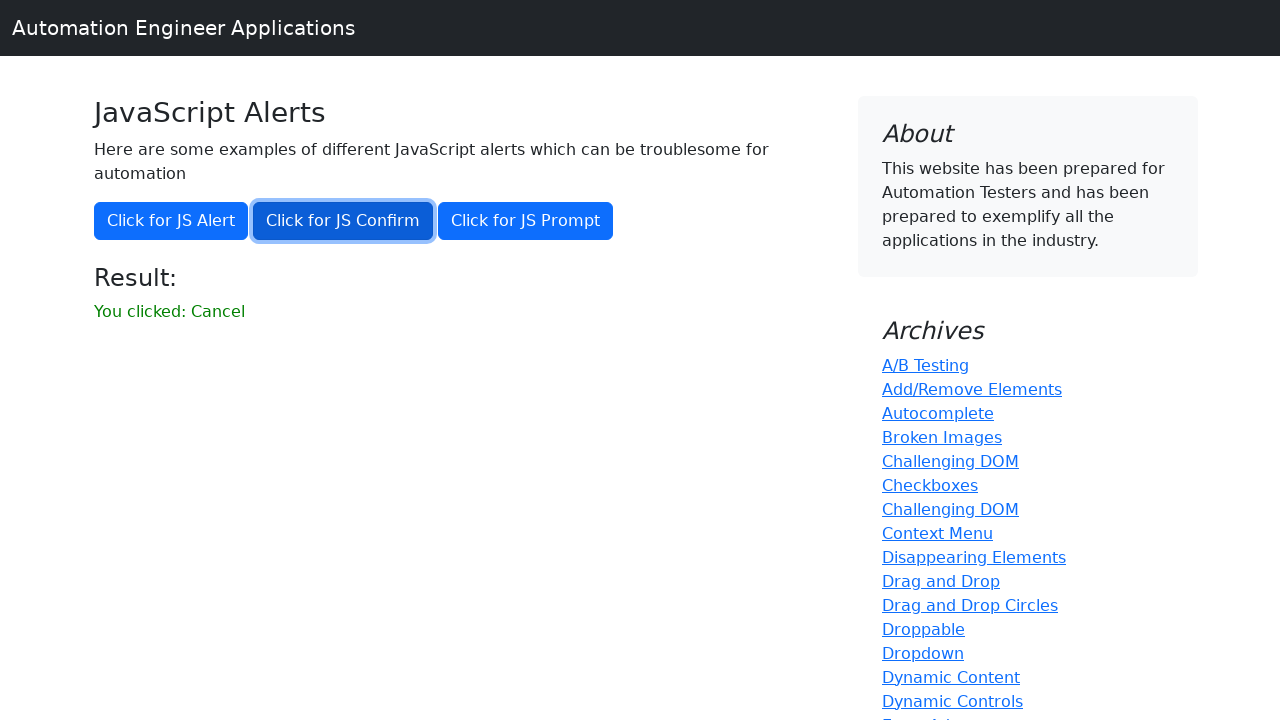

Verified that result does not contain 'successfuly'
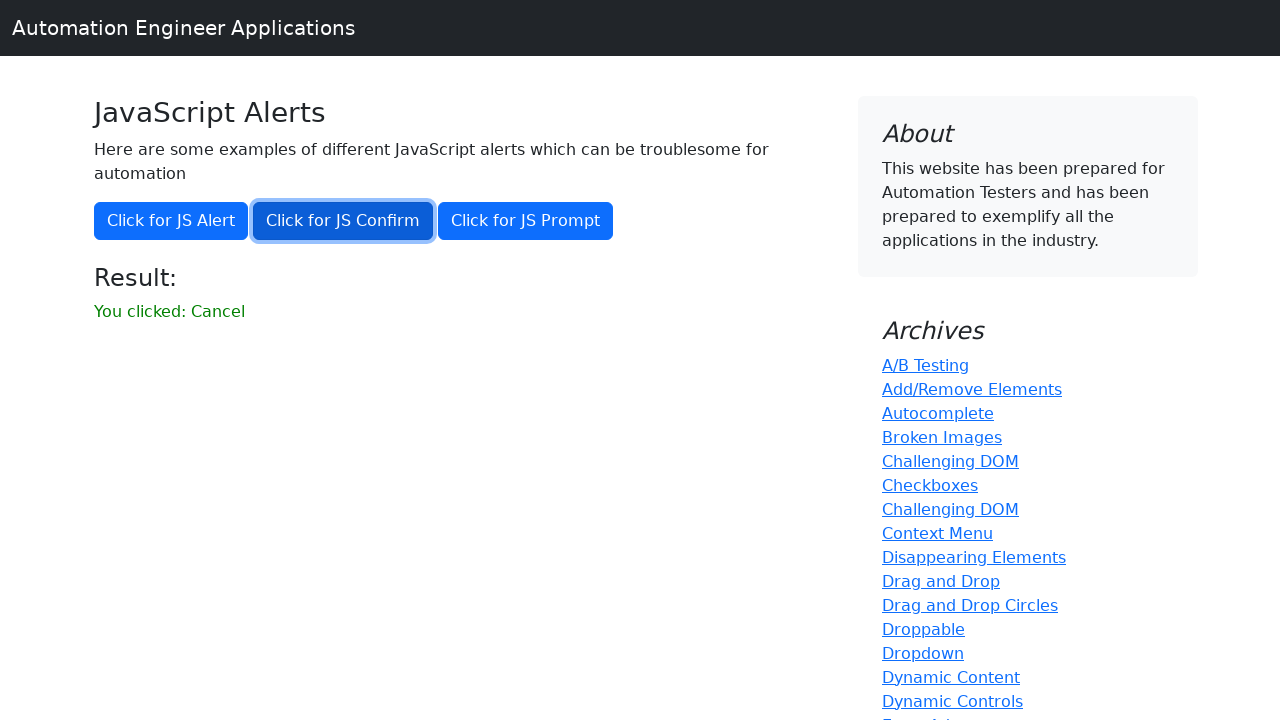

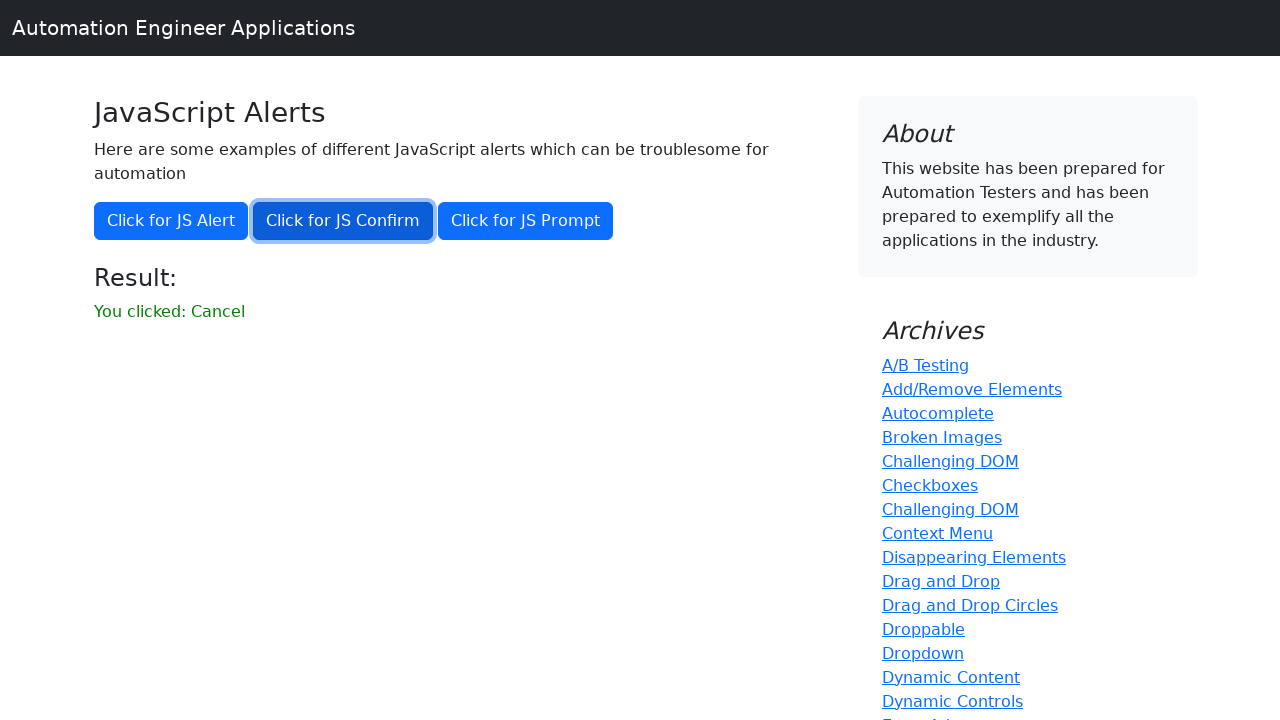